Tests dynamic web table interaction by finding a specific user entry and clicking the edit button for that row

Starting URL: https://demoqa.com/webtables

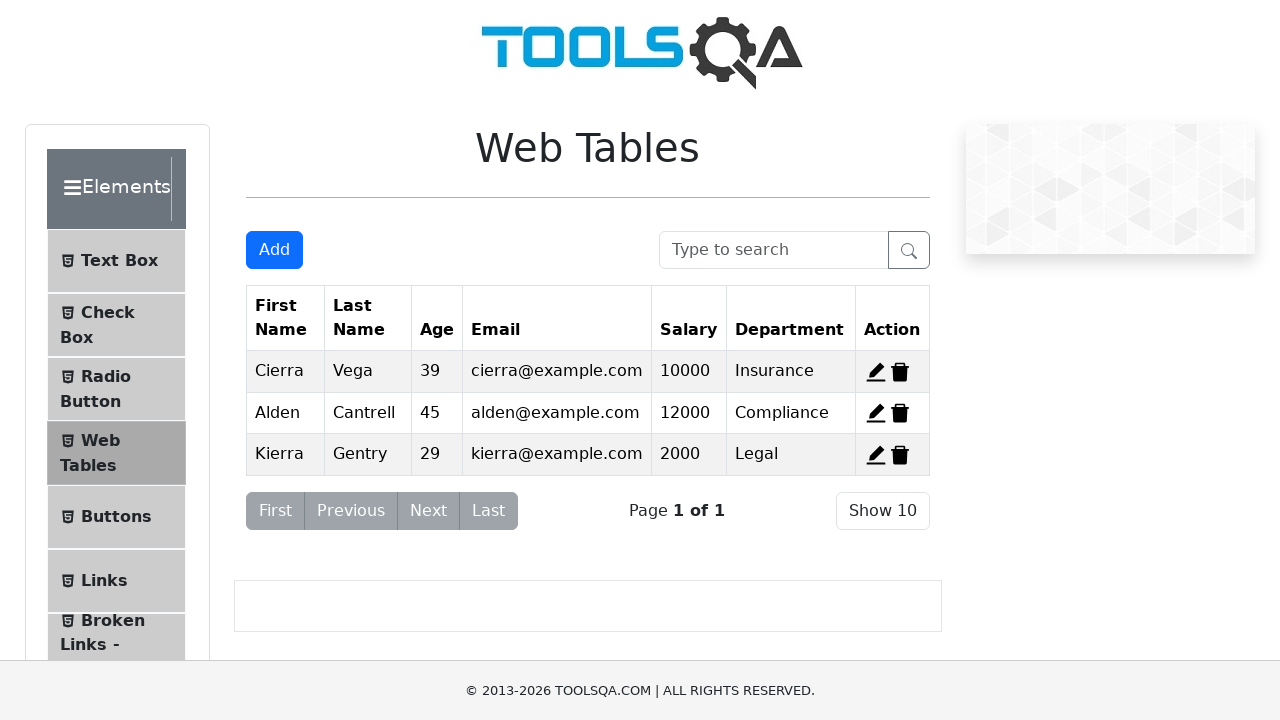

Located user 'Cierra' in the web table
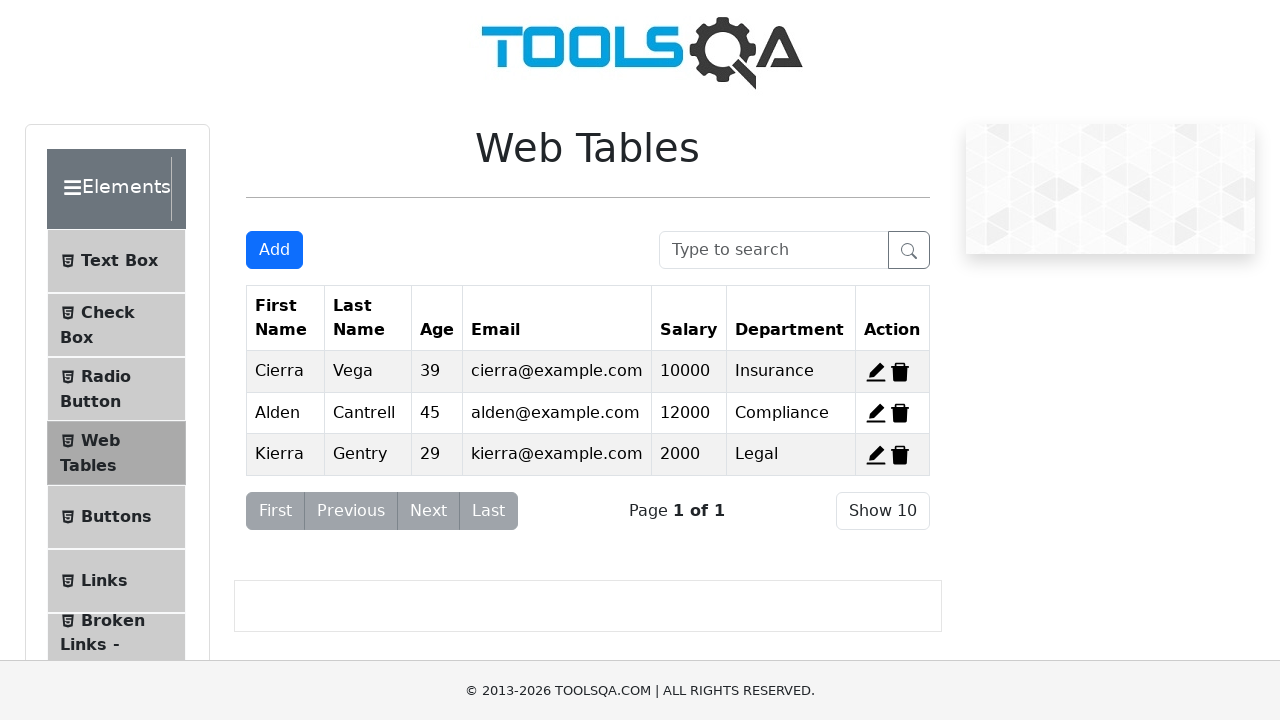

Verified that user 'Cierra' is visible in the table
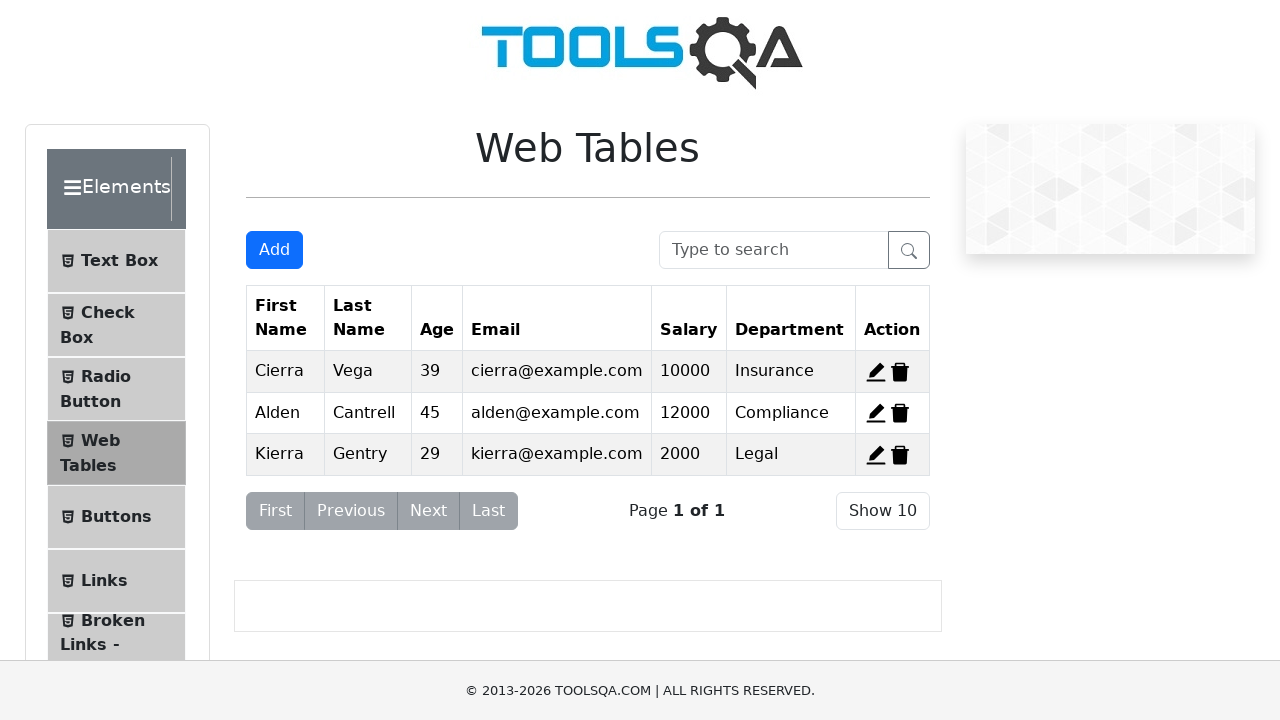

User not found in the table - element not located on xpath=//*[text()='Cierra']/following-sibling::div[6]/div/span[1]
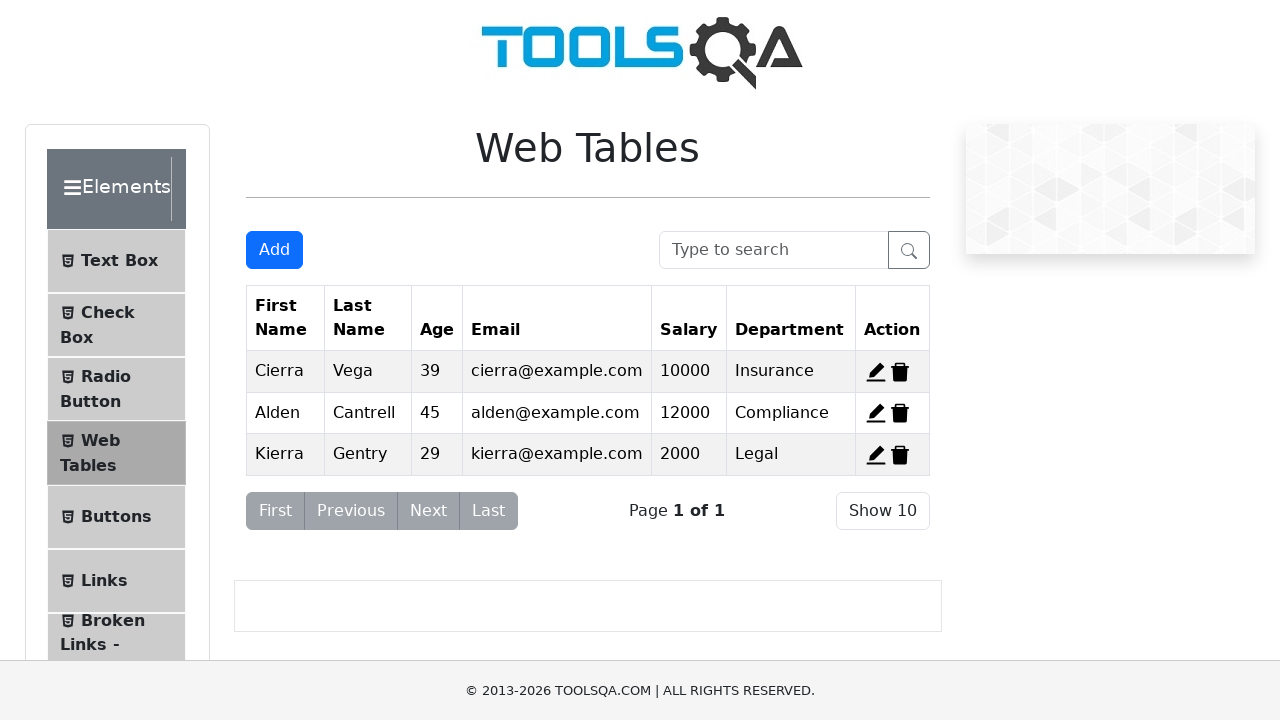

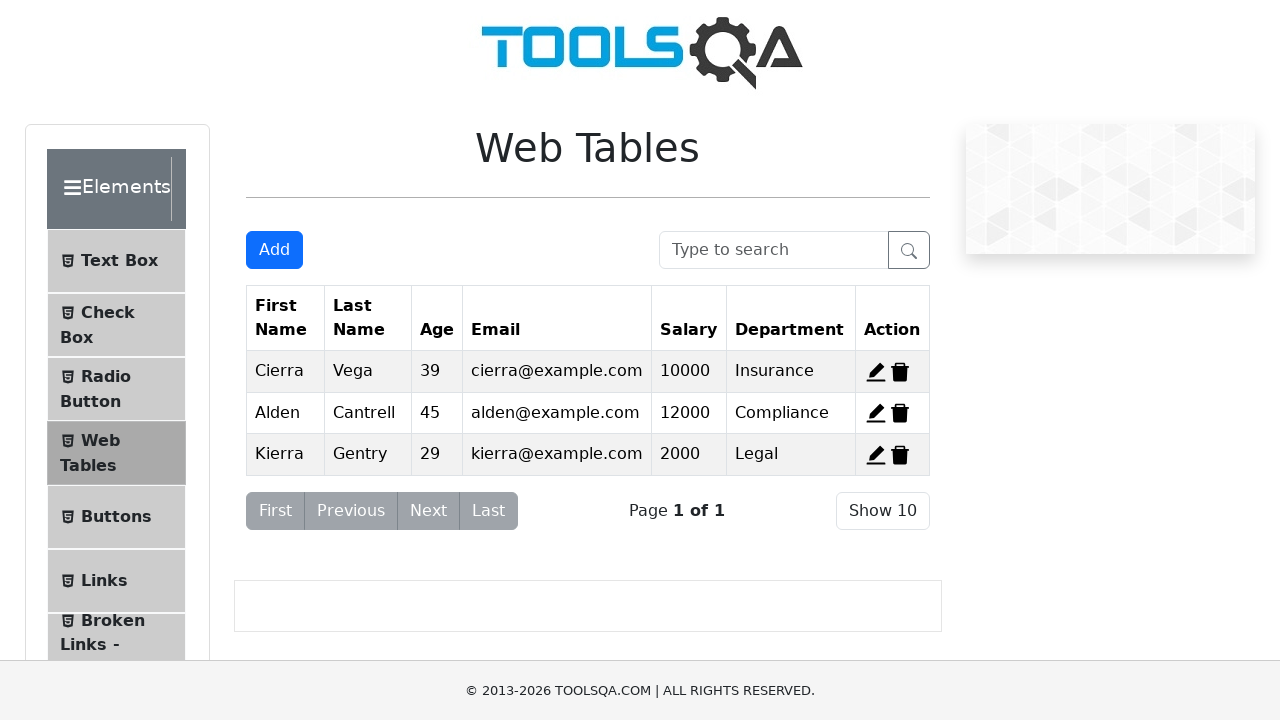